Tests FAQ accordion functionality by clicking the second question and verifying its answer becomes visible

Starting URL: https://qa-scooter.praktikum-services.ru/

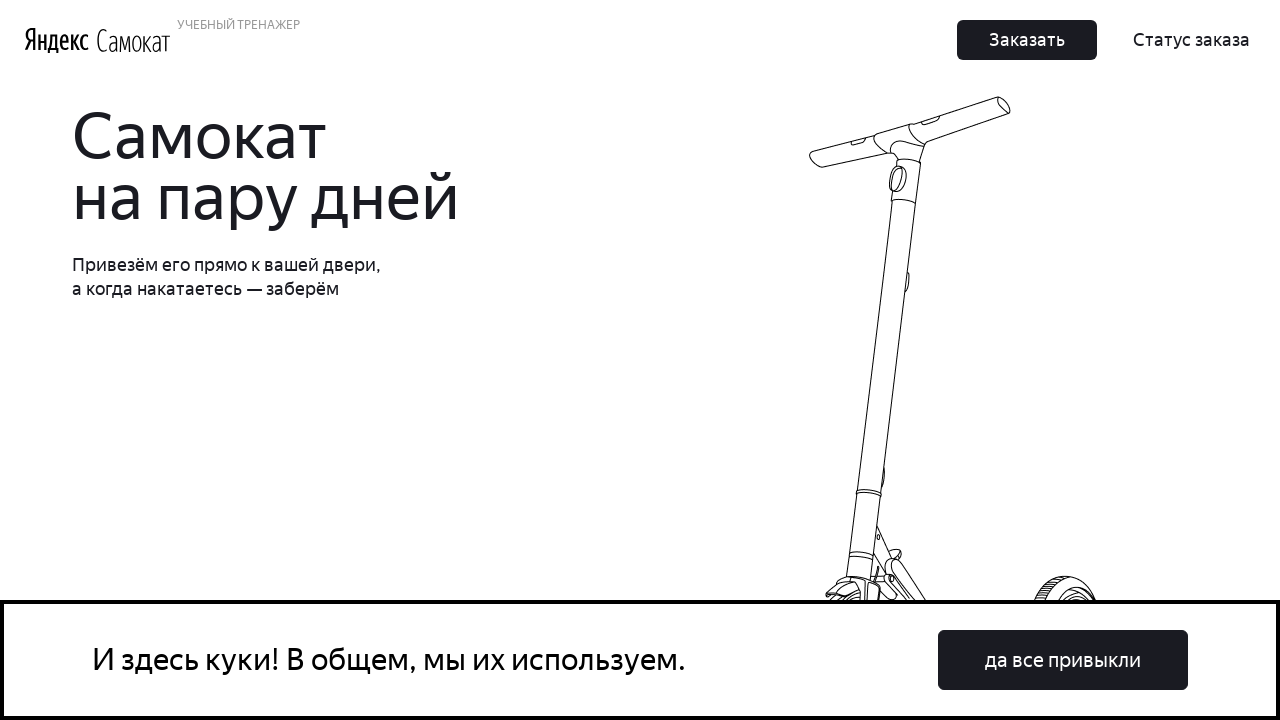

Scrolled to FAQ section
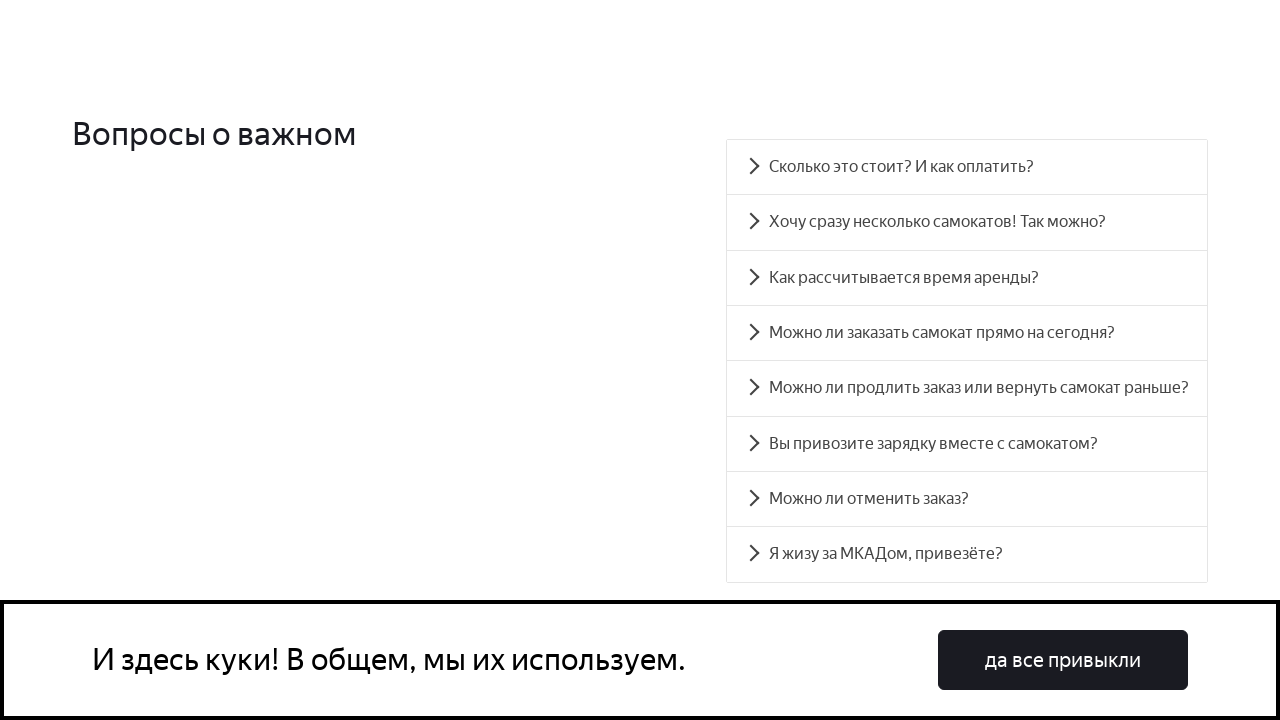

Clicked the second FAQ question at (967, 222) on .Home_FAQ__3uVm4 [data-accordion-component='AccordionItemButton'] >> nth=1
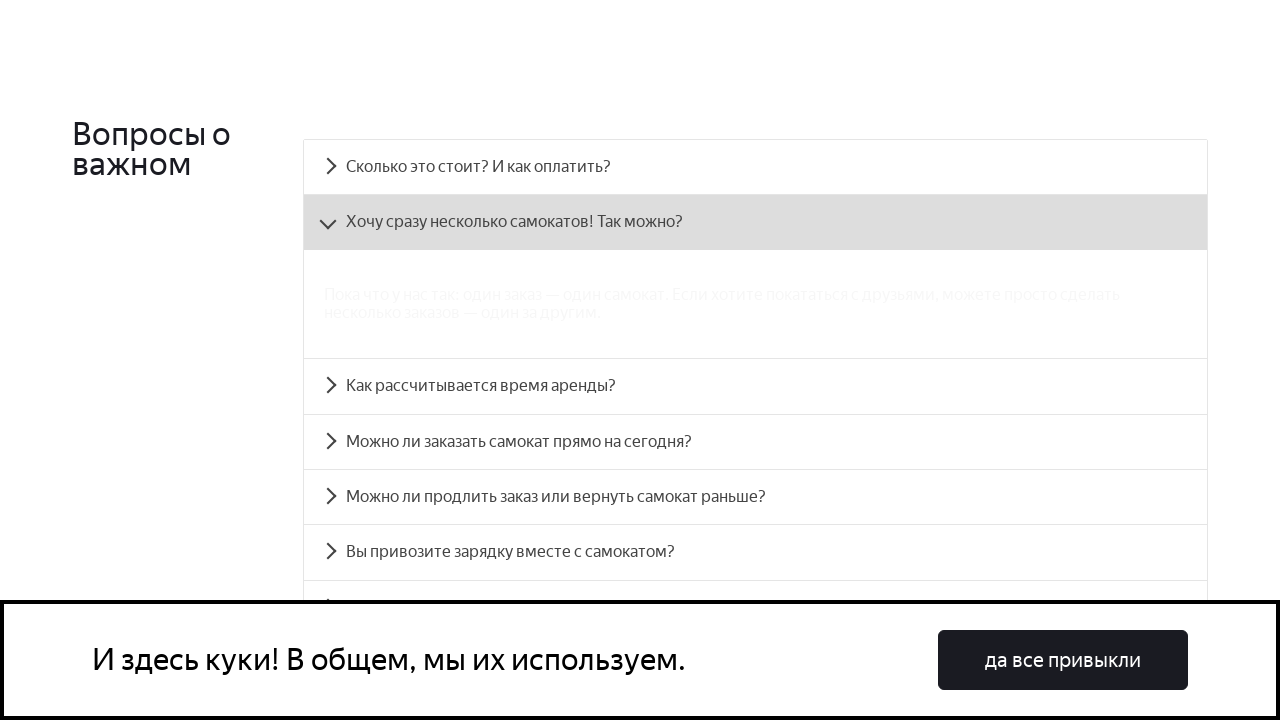

Verified that the second FAQ answer is now visible
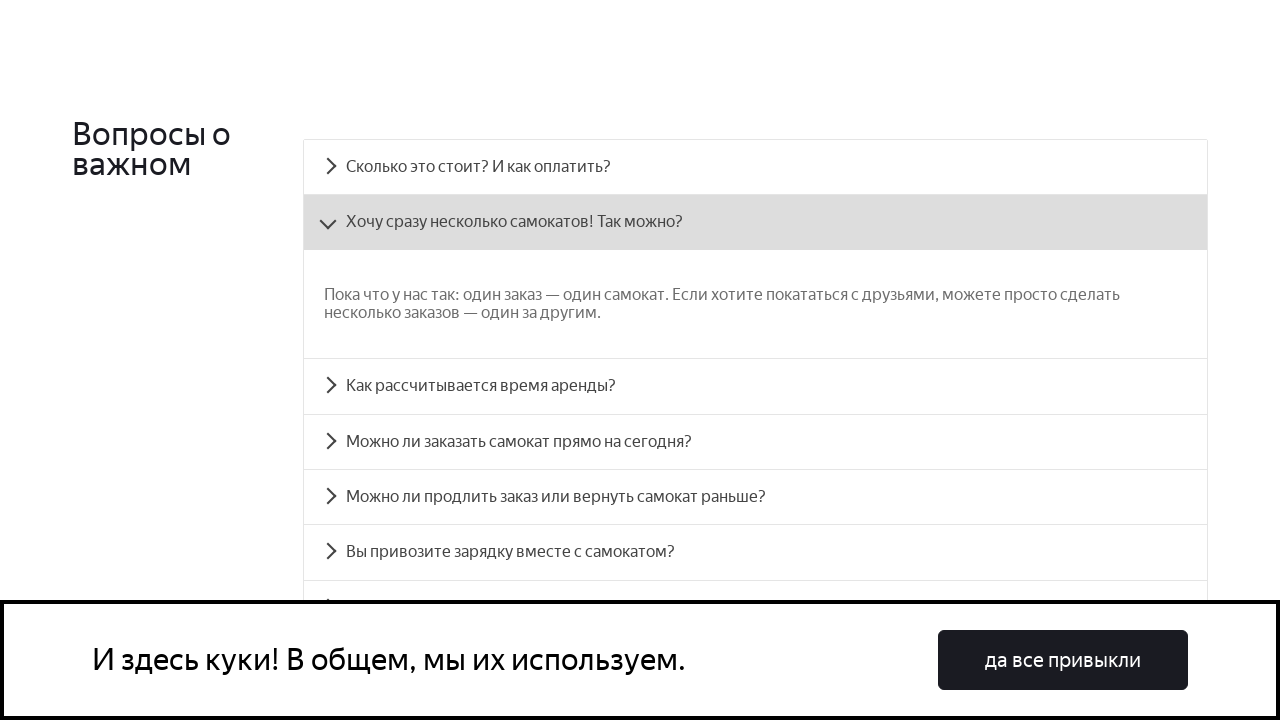

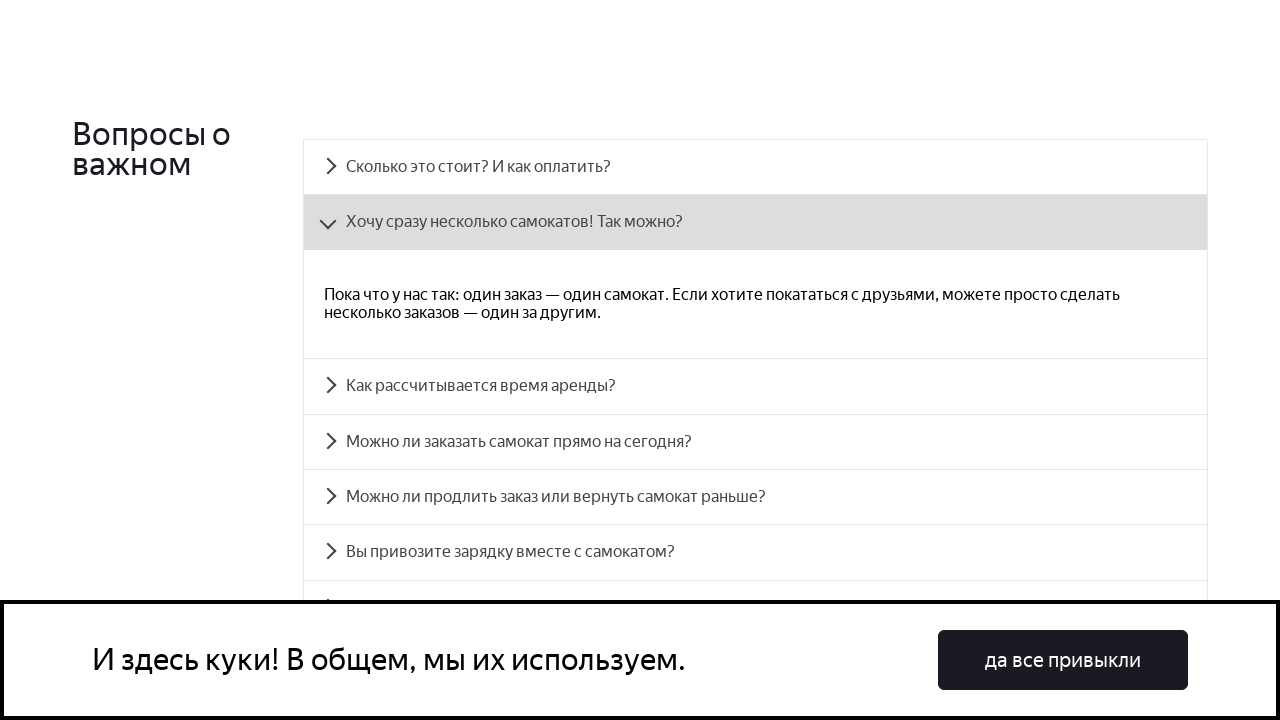